Tests the Wix page button in the footer by clicking it, verifying it opens the correct Wix page in a new tab, and then returning to the initial page

Starting URL: https://ancabota09.wixsite.com/intern

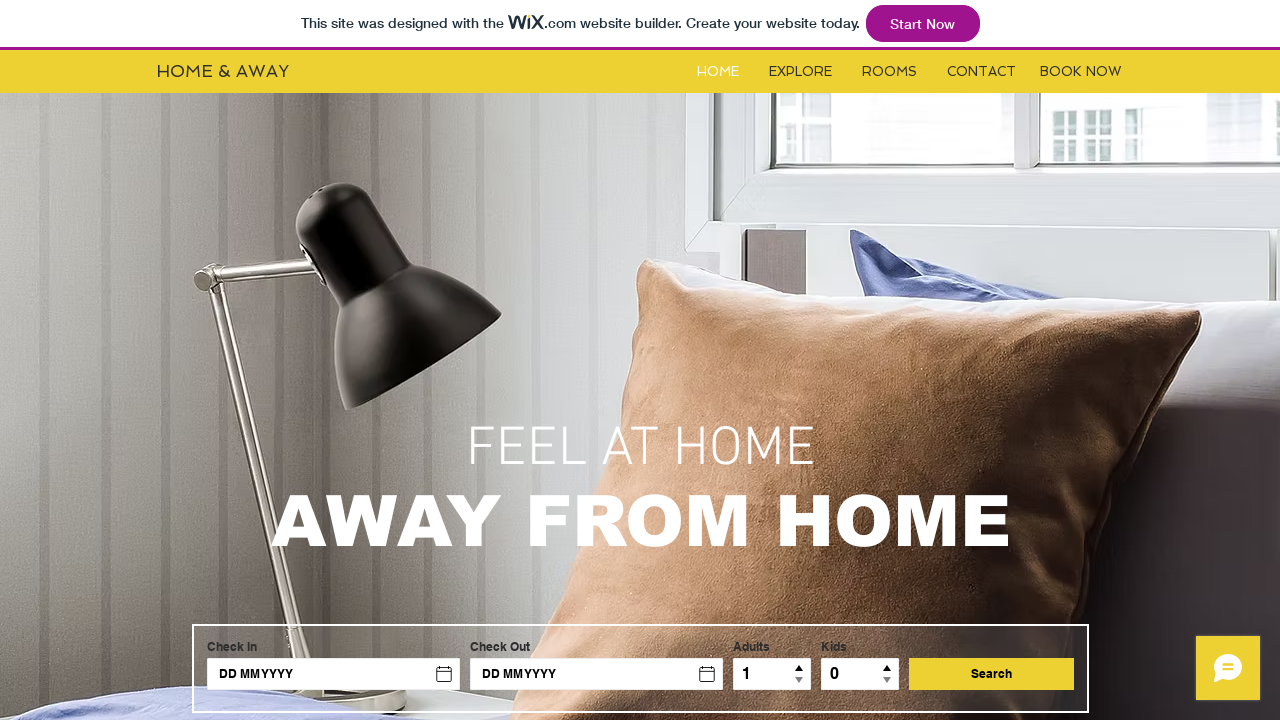

Located the Wix page button in the footer
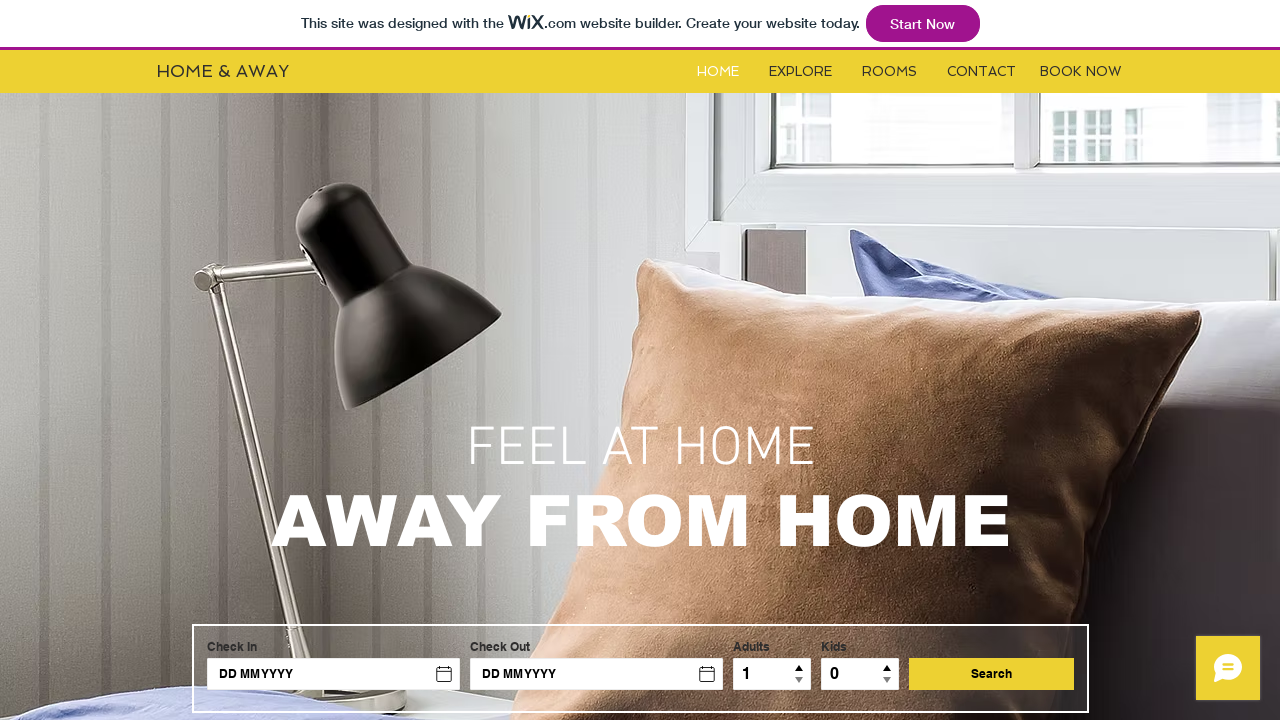

Verified that the Wix page button is visible
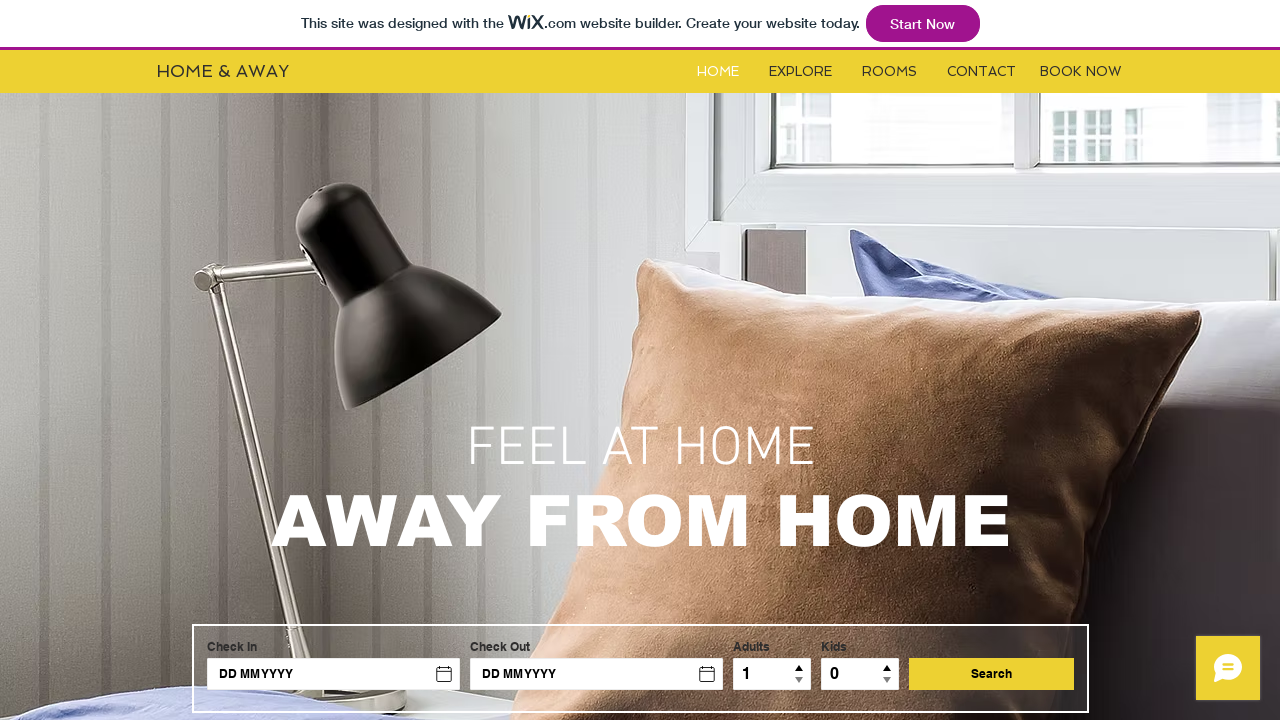

Clicked the Wix page button
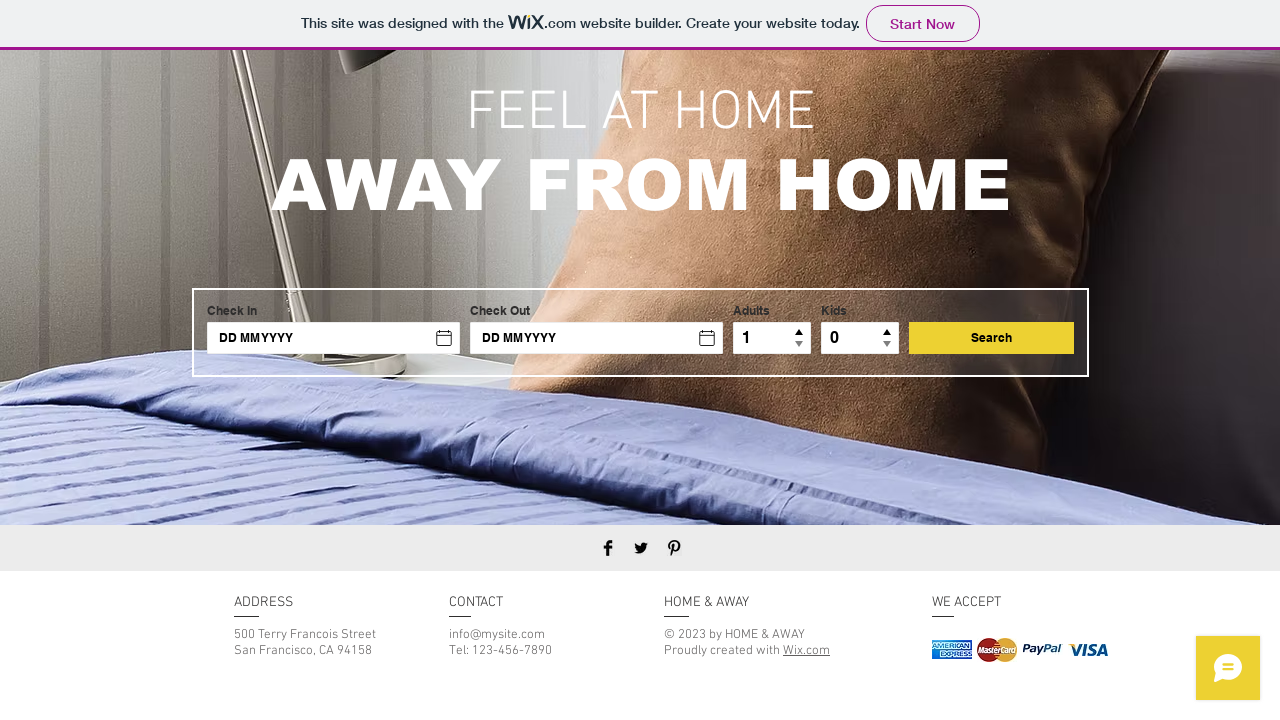

New page loaded successfully
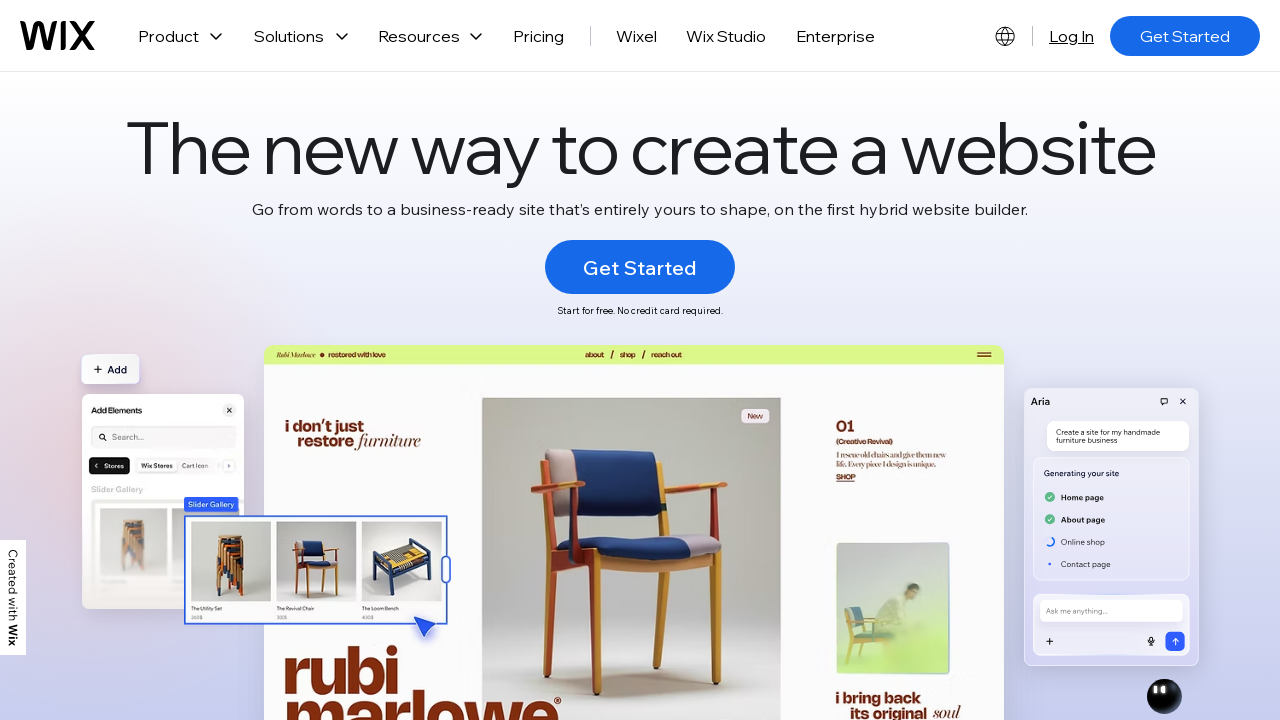

Verified that the new page URL is correct: https://www.wix.com/?utm_campaign=vir_created_with
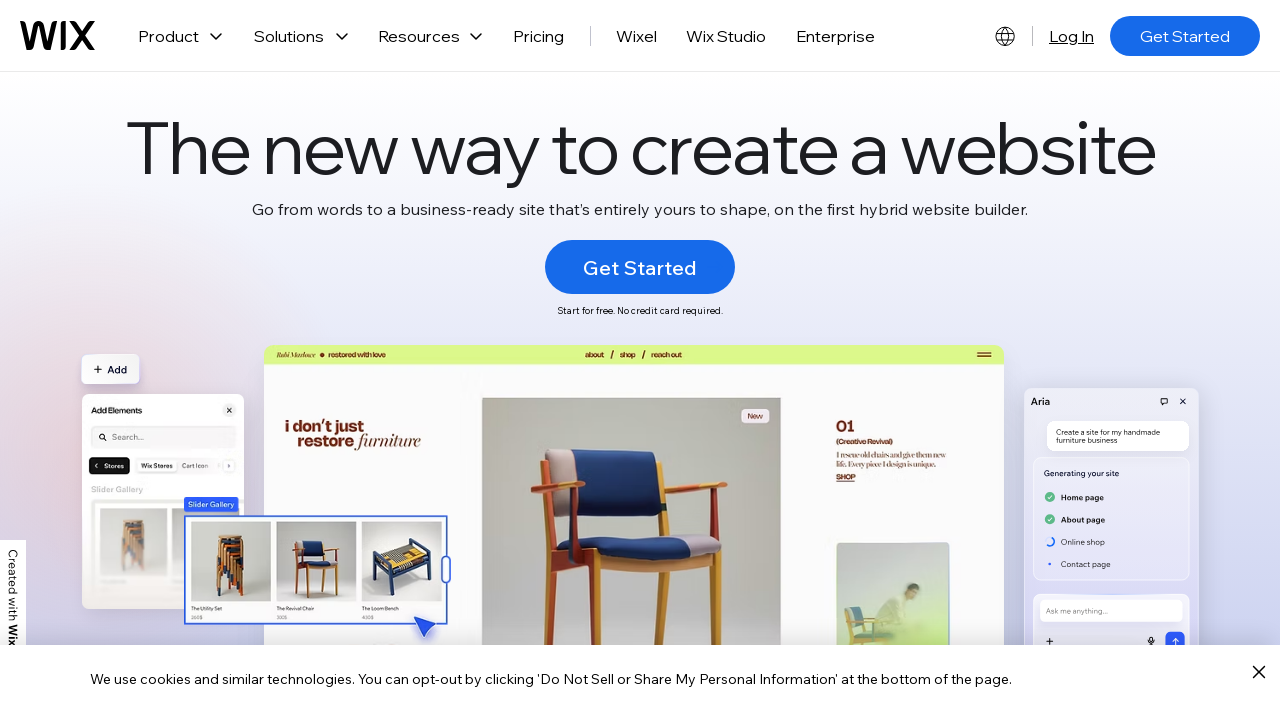

Closed the new tab and returned to the initial page
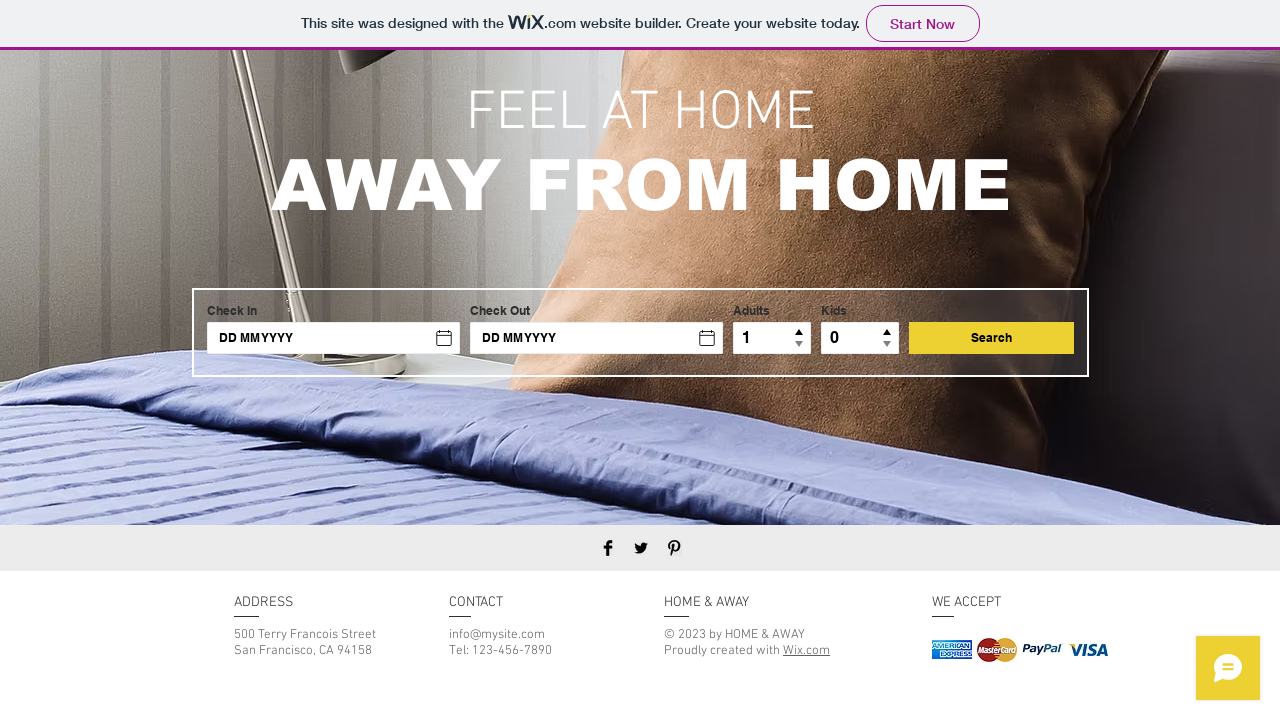

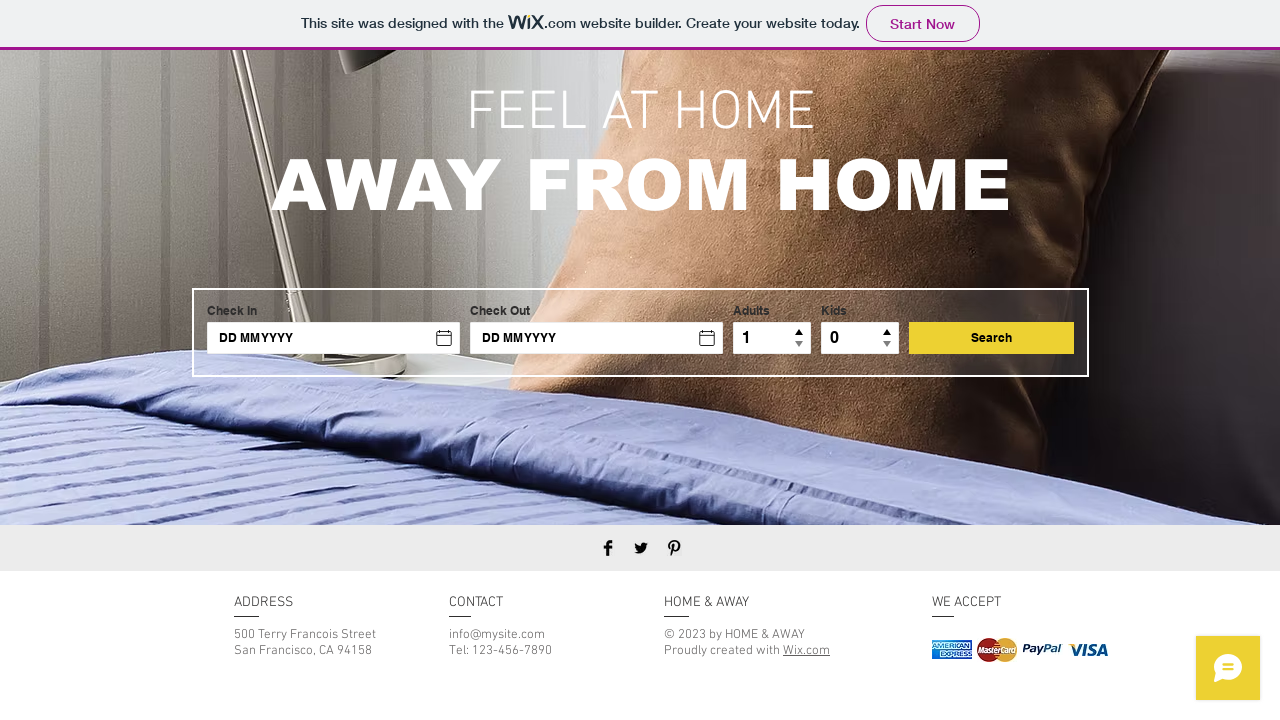